Opens an e-commerce site and clicks on the "Shop Now!" link, then verifies the product listing area is visible

Starting URL: https://e-commerceerce.vercel.app/

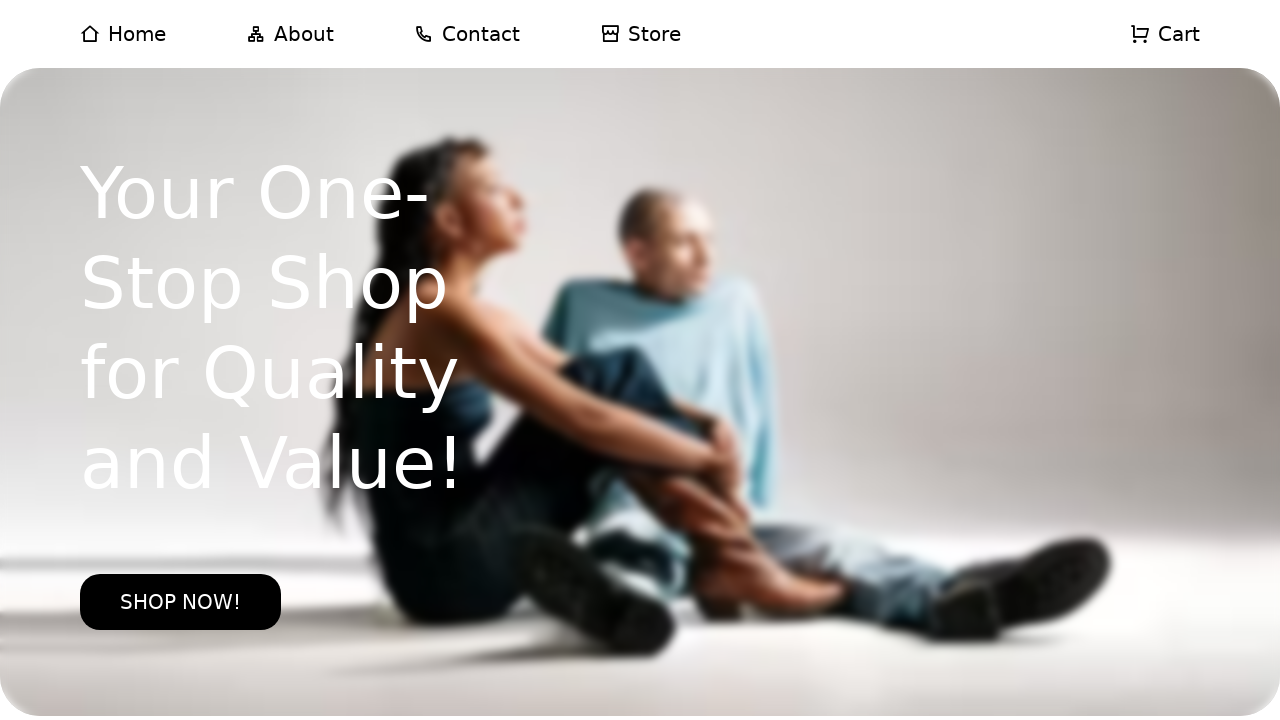

Navigated to e-commerce site
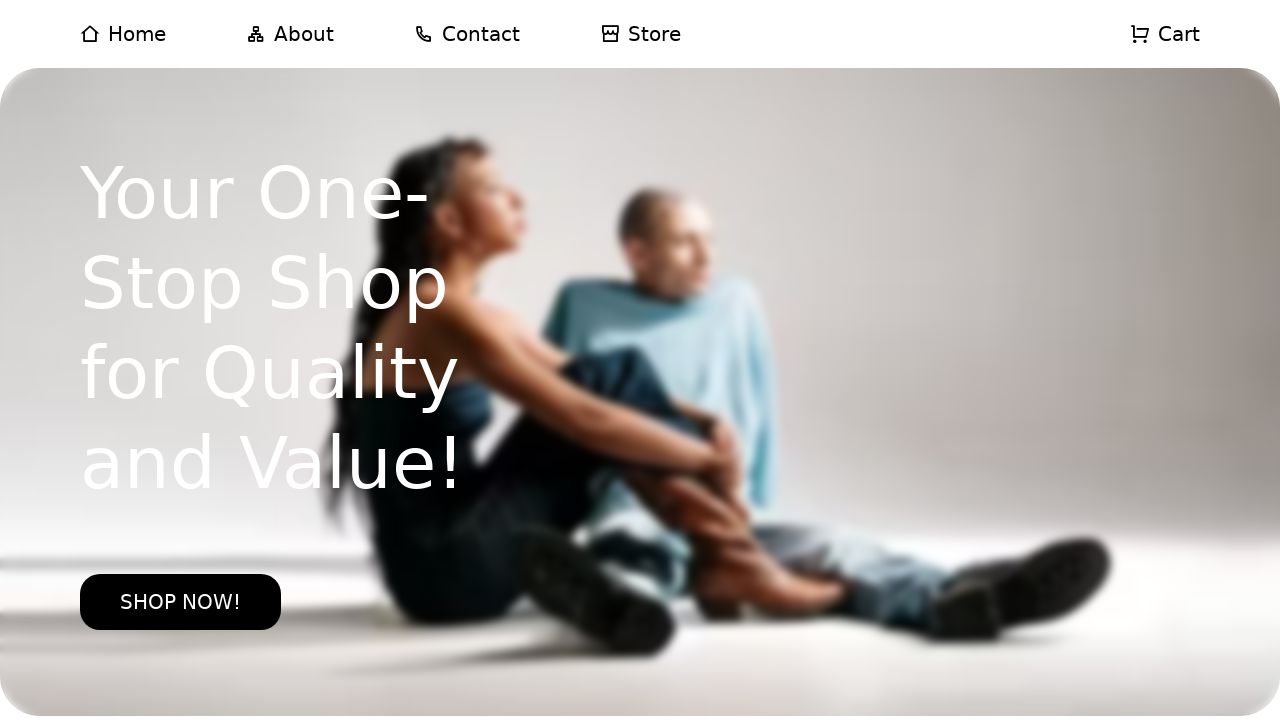

Clicked 'Shop Now!' link at (180, 602) on internal:role=link[name="Shop Now!"i]
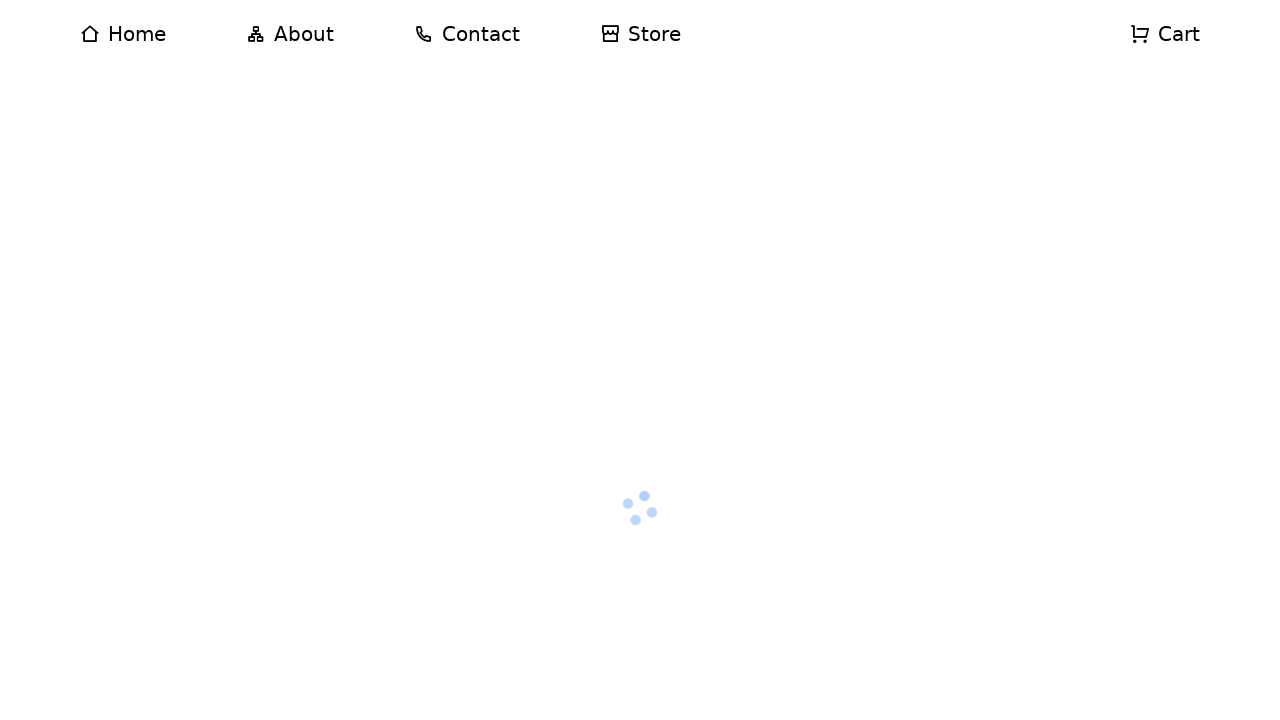

Product listing area is now visible
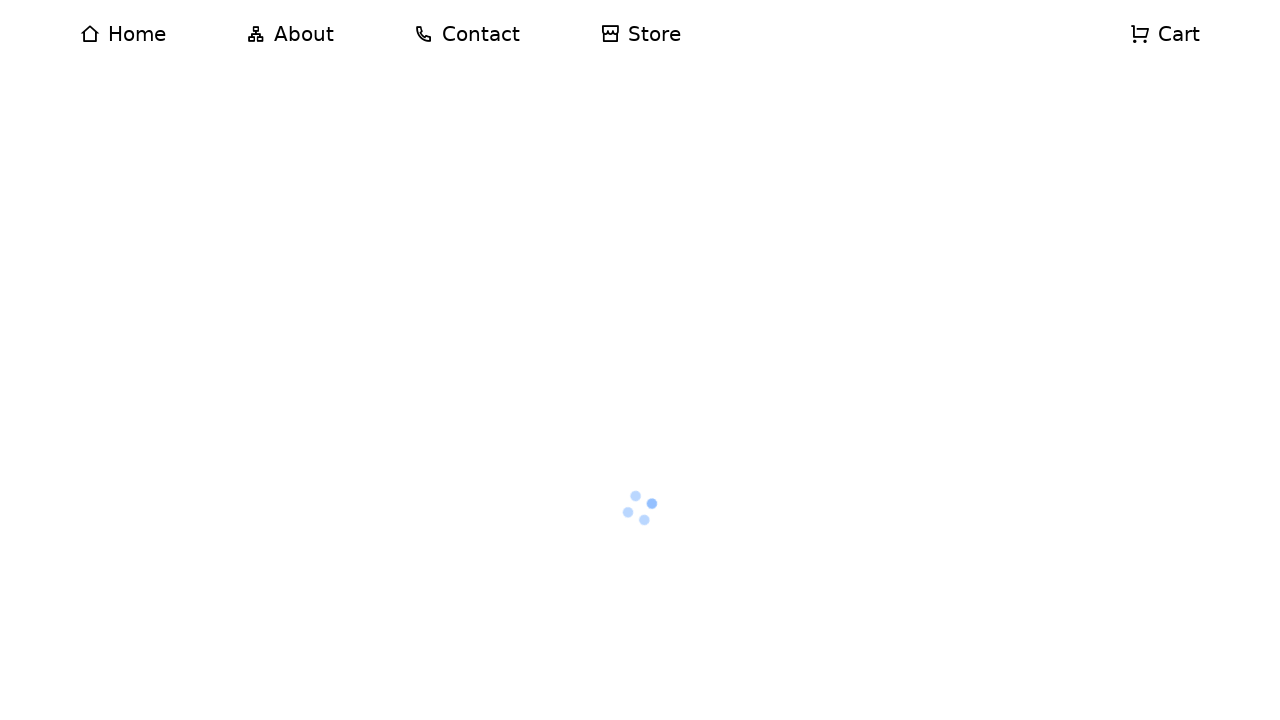

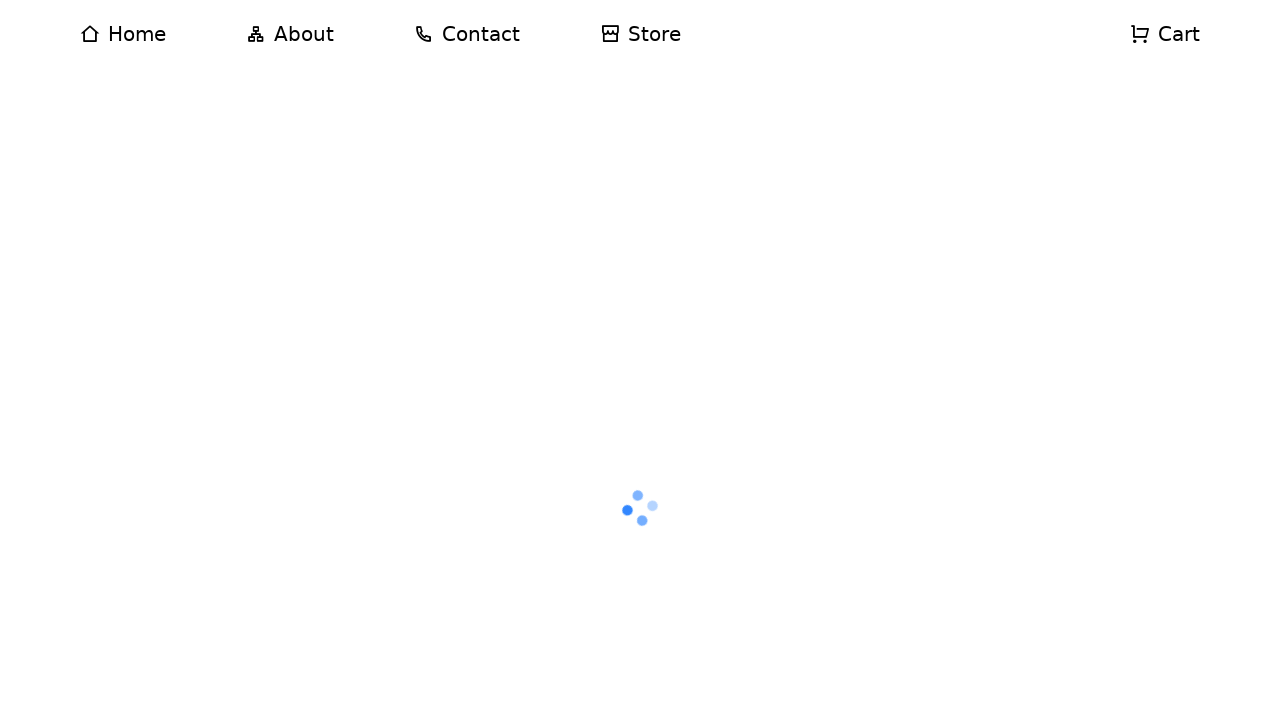